Tests dropdown selection functionality by selecting a country from a dropdown on a magazine subscription page, then navigates to Bootstrap documentation to test a different dropdown component by clicking and selecting an item.

Starting URL: https://magupdate.co.uk/magazine-subscription/phrr

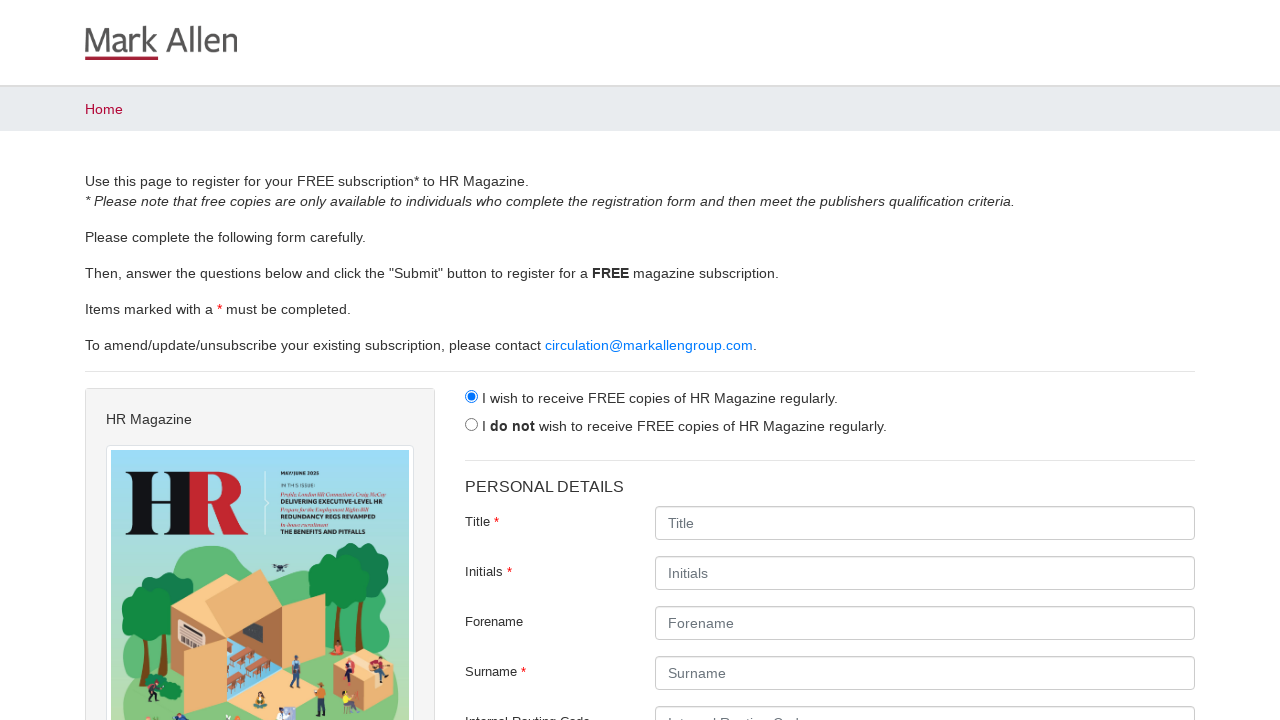

Selected 'India' from the country dropdown on magazine subscription page on select#Contact_CountryCode
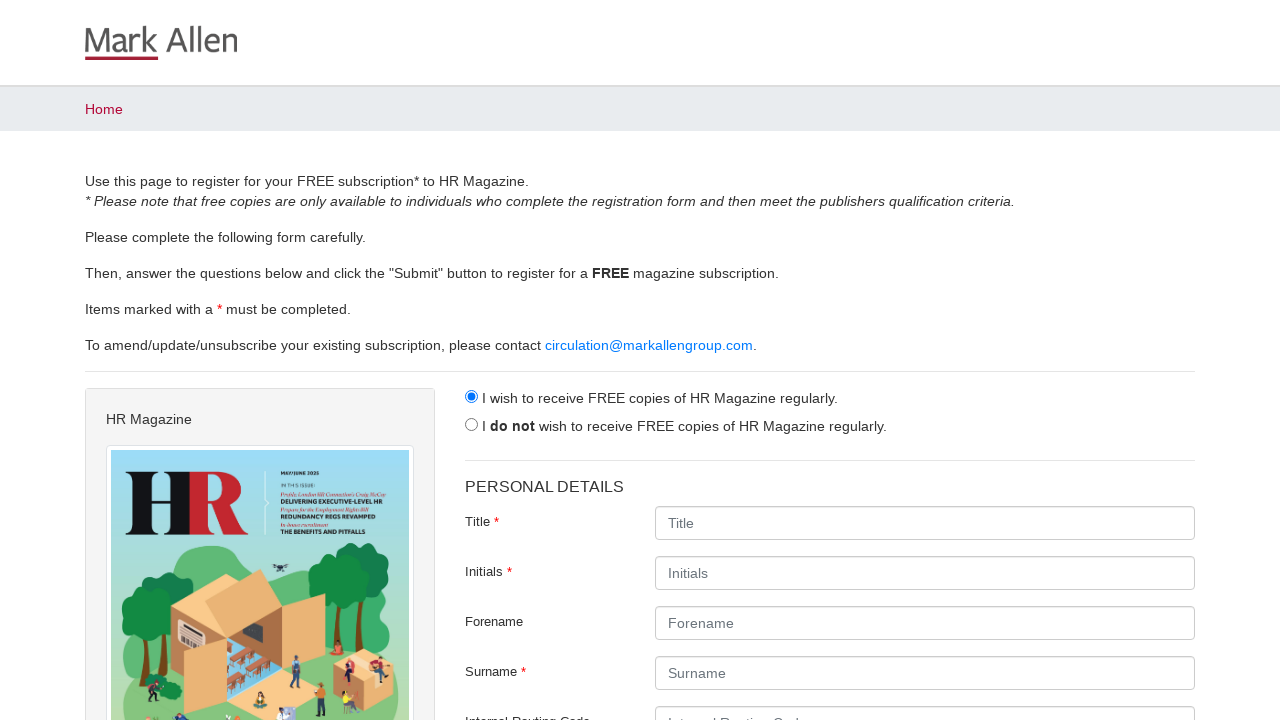

Navigated to Bootstrap dropdowns documentation
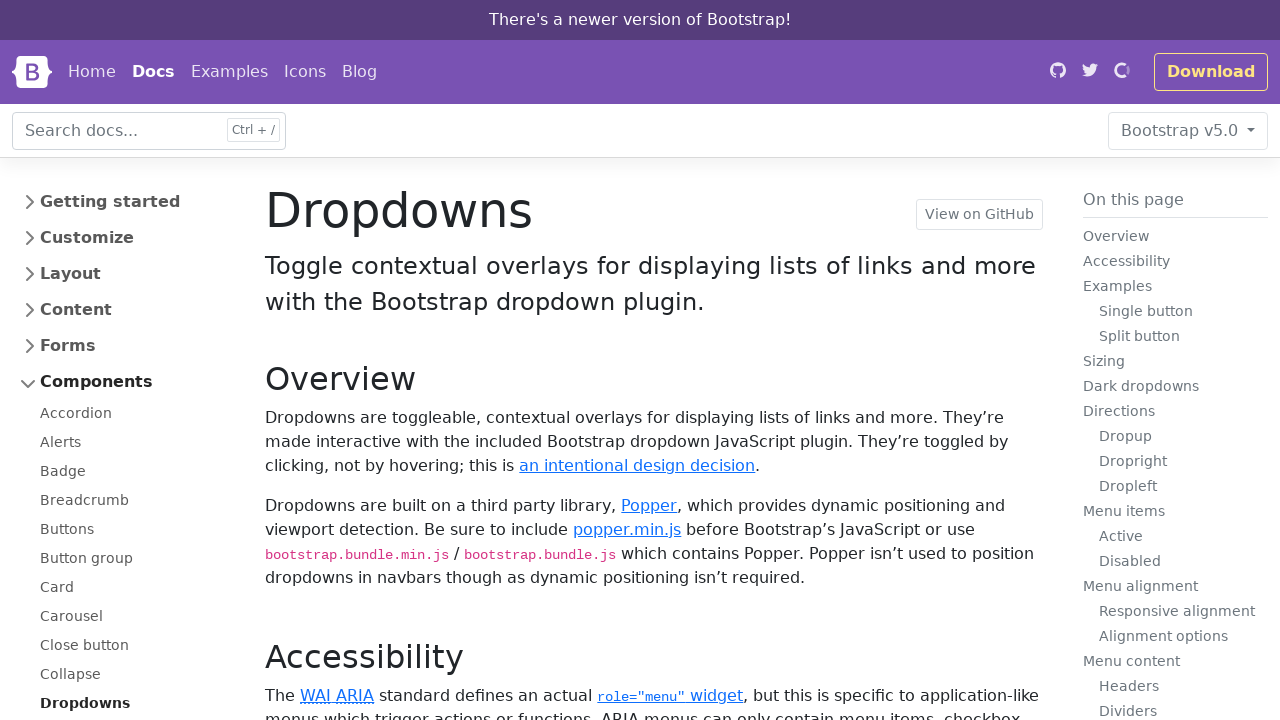

Clicked the first dropdown toggle in the Bootstrap example section at (381, 392) on .bd-example .dropdown >> nth=0 >> .dropdown-toggle
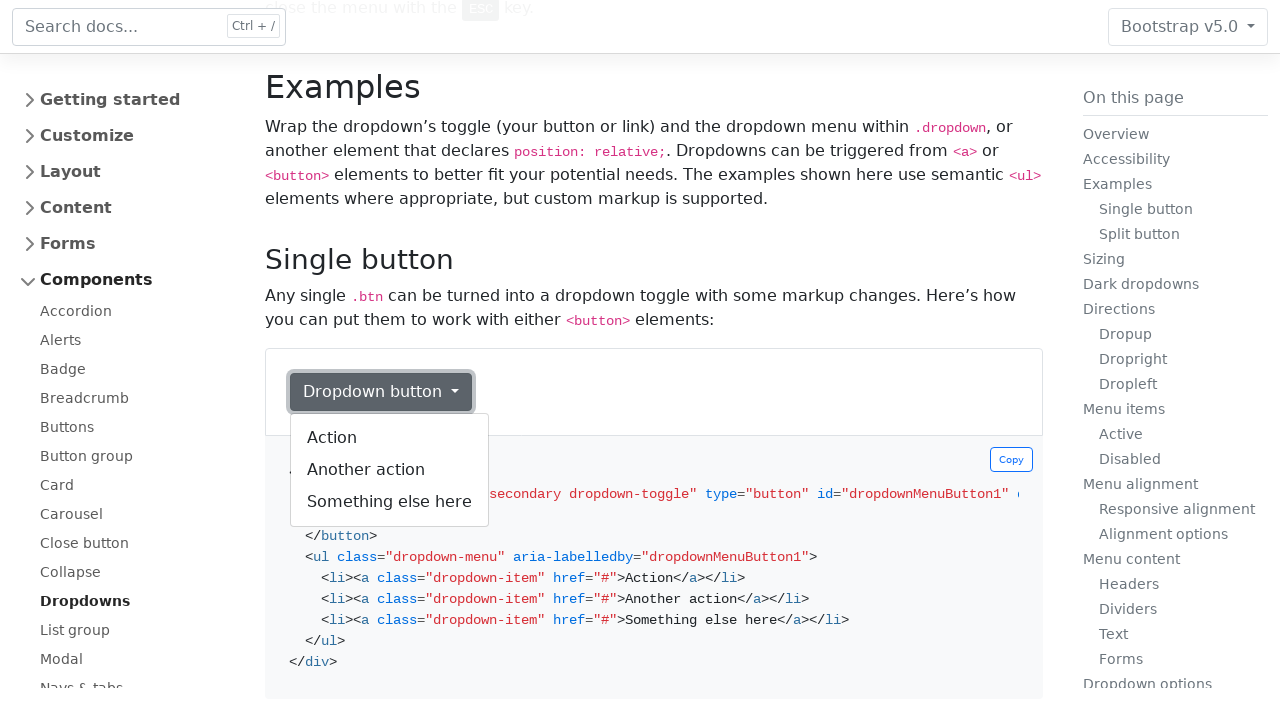

Clicked the 'Action' dropdown item in Bootstrap dropdown example at (390, 438) on .bd-example .dropdown >> nth=0 >> .dropdown-menu .dropdown-item >> internal:has-
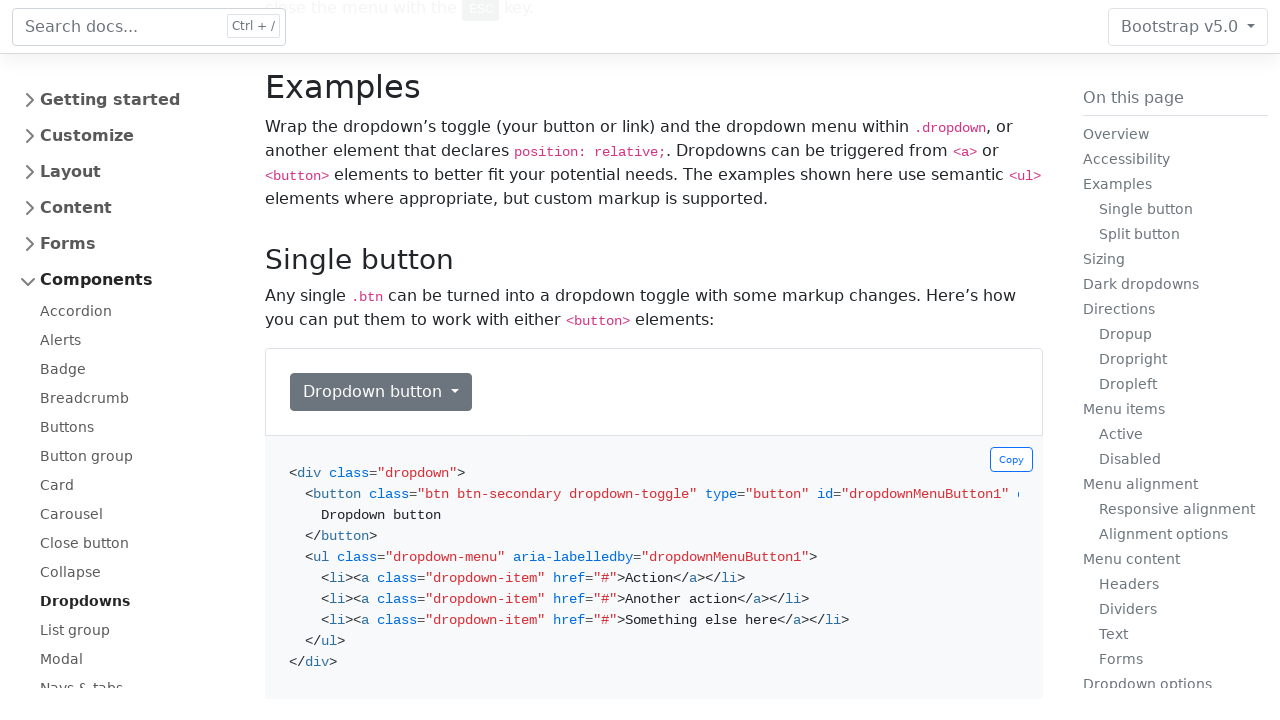

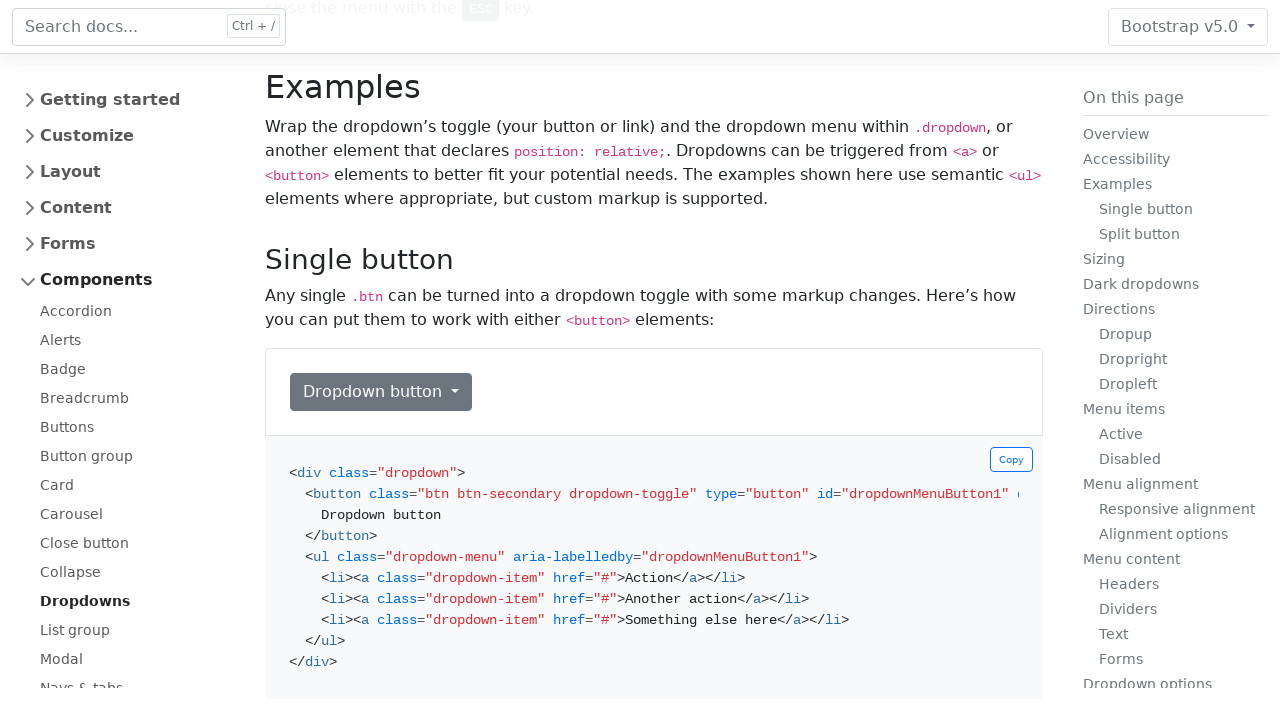